Clicks Browse Languages menu and verifies table column headers

Starting URL: http://www.99-bottles-of-beer.net/submitnewlanguage.html

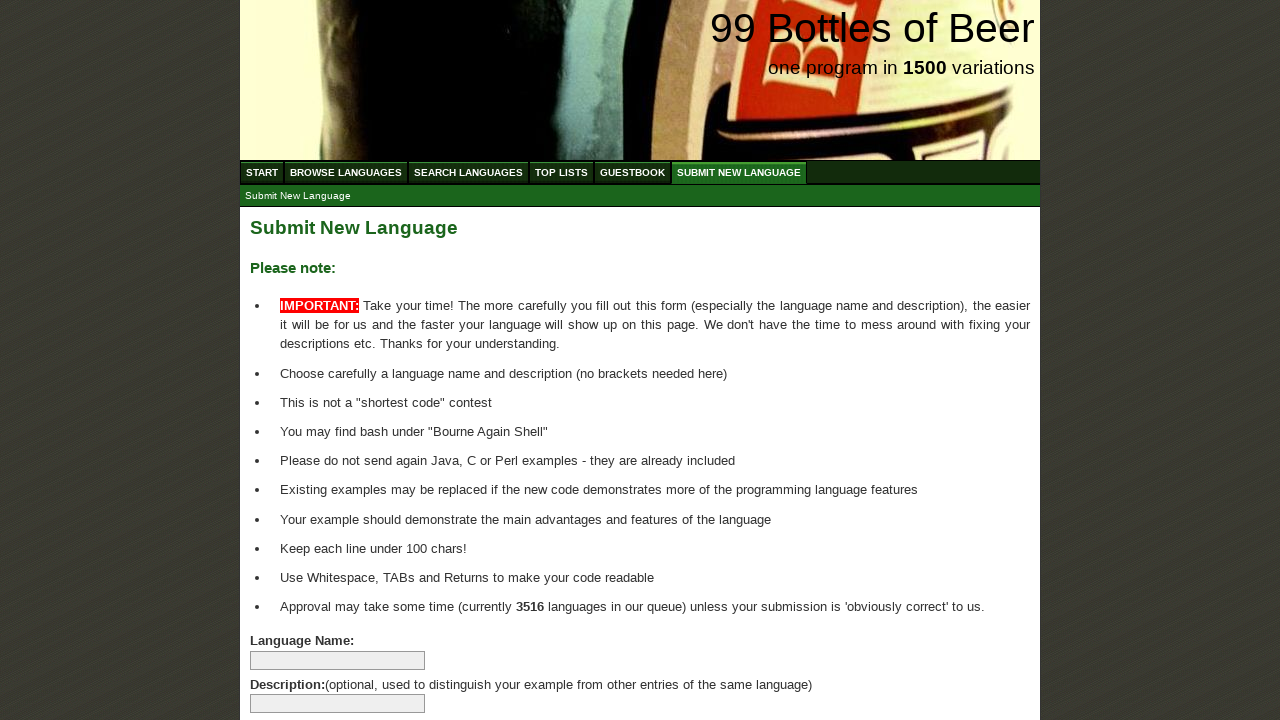

Clicked Browse Languages menu item at (346, 172) on xpath=//ul[@id='menu']/li[2]
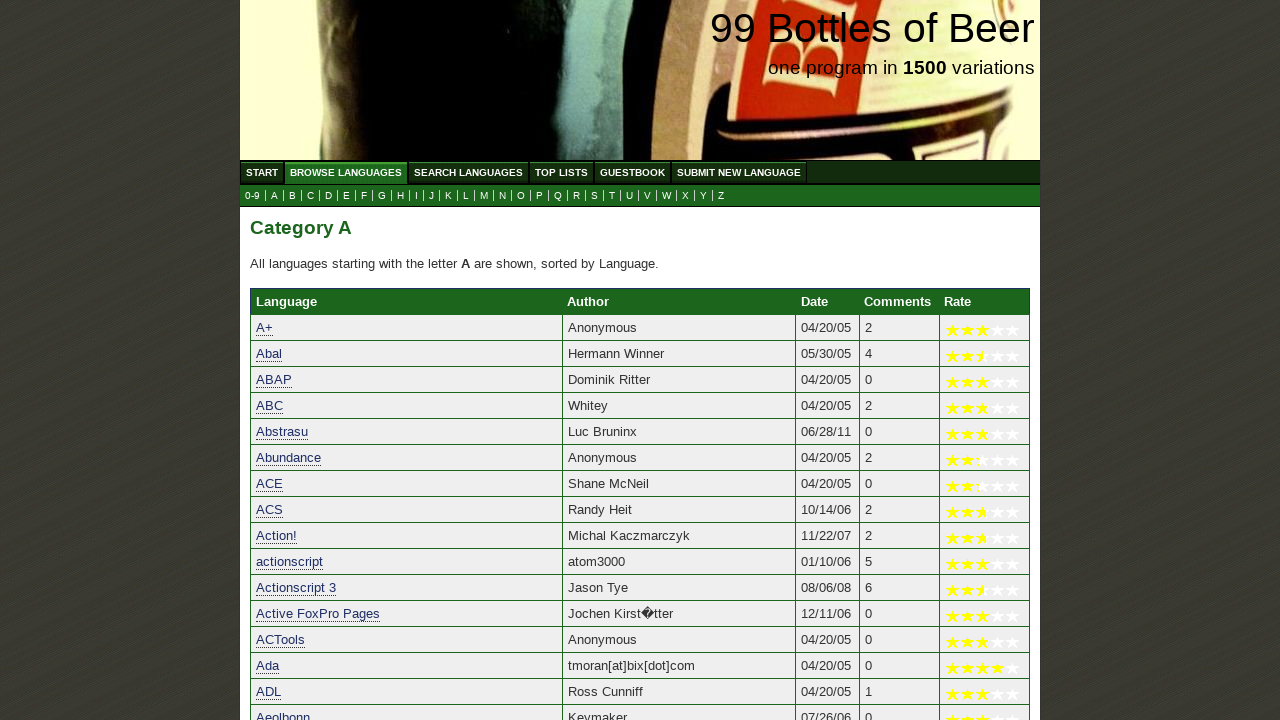

Retrieved first column header text
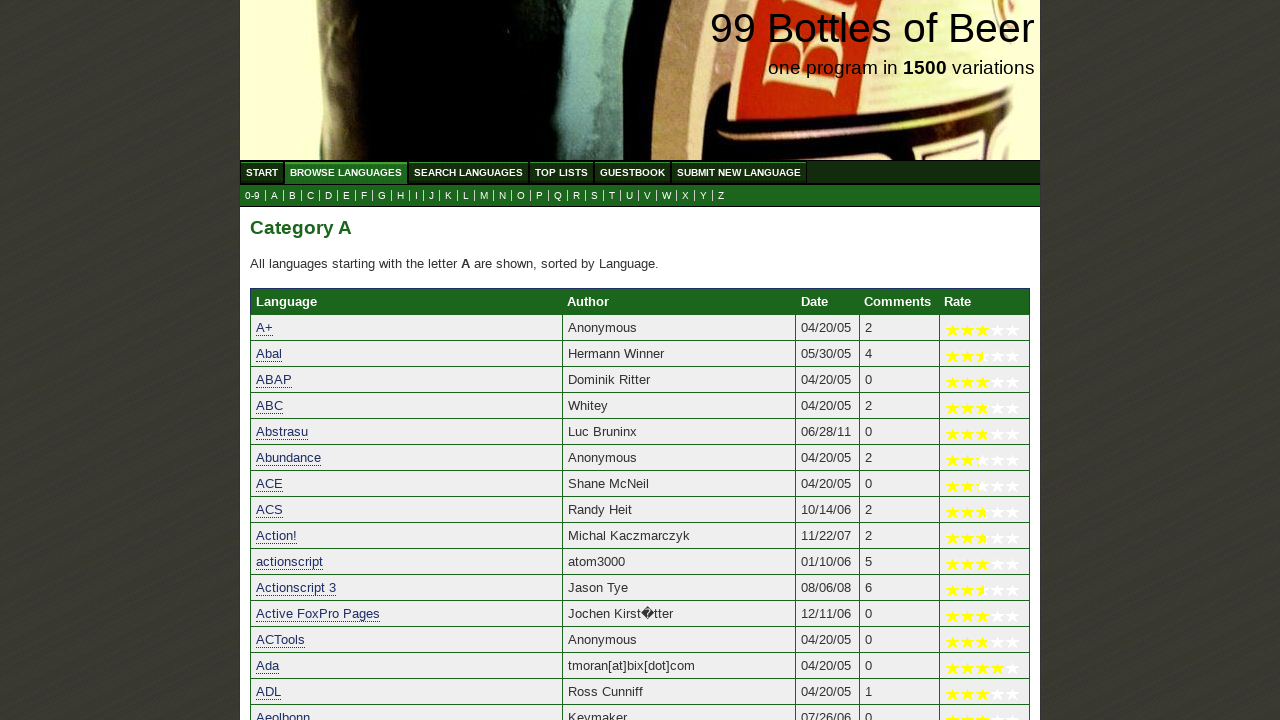

Verified first column header is 'Language'
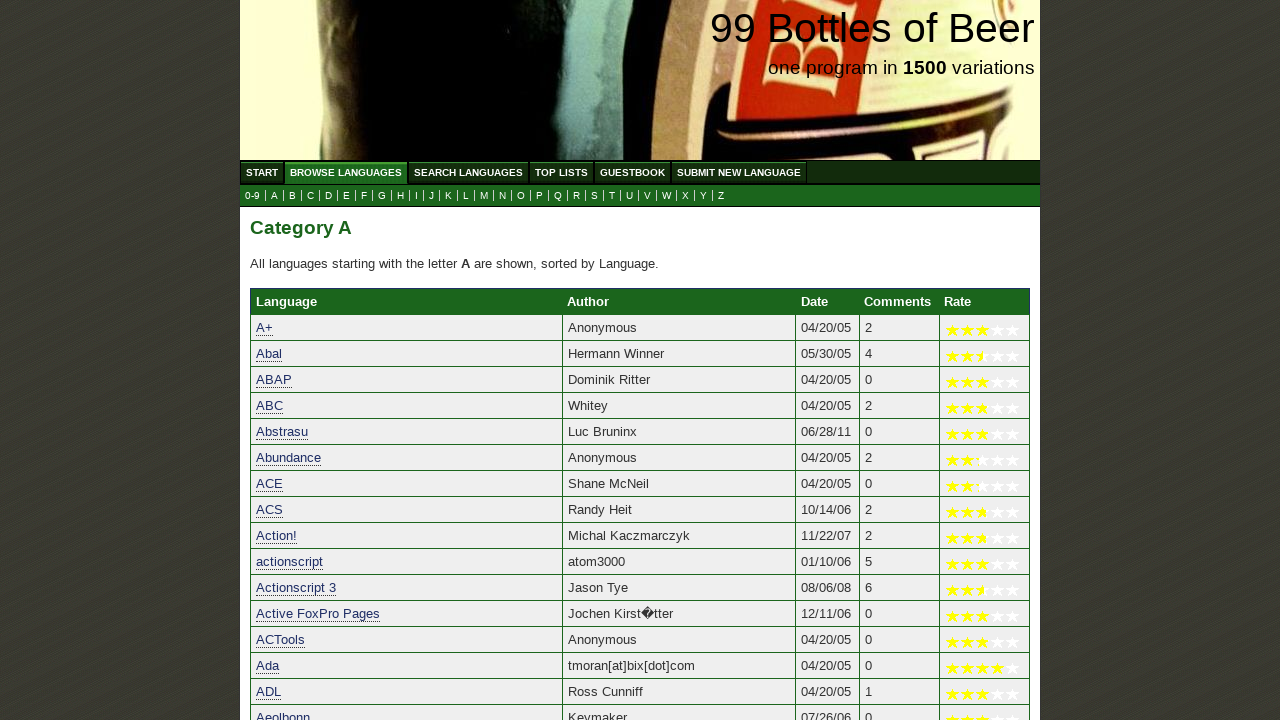

Retrieved second column header text
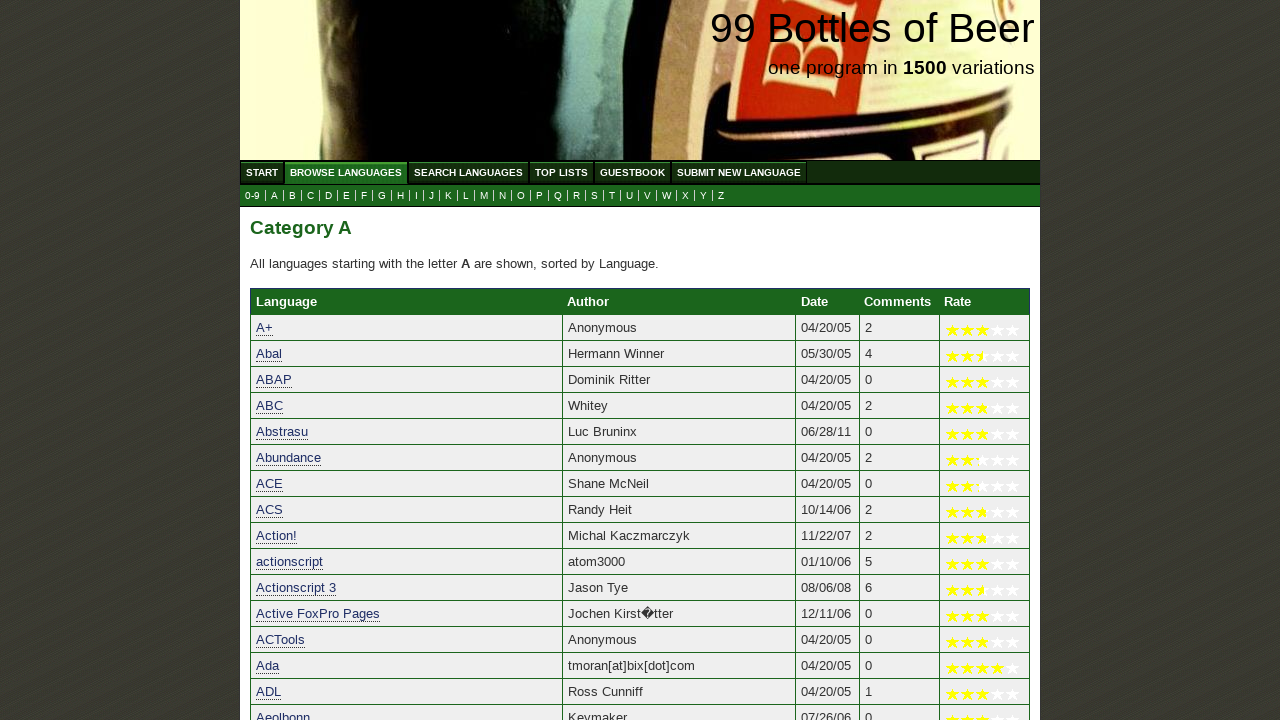

Verified second column header is 'Author'
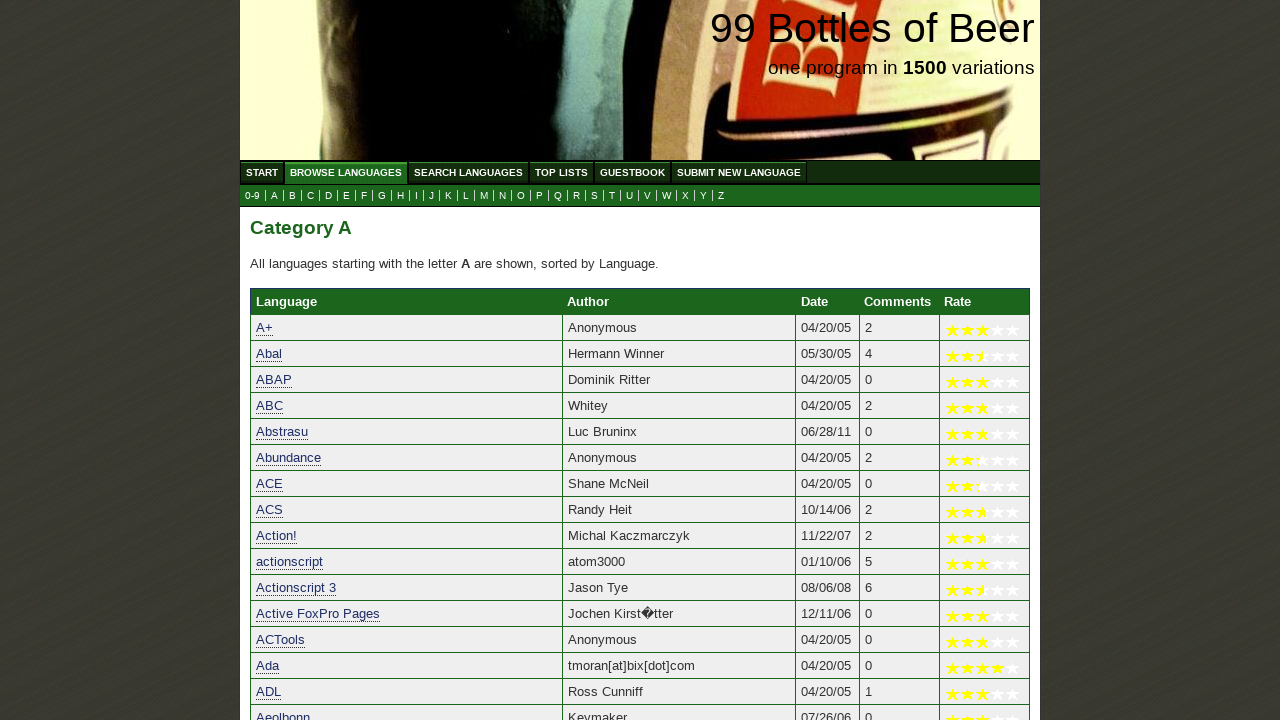

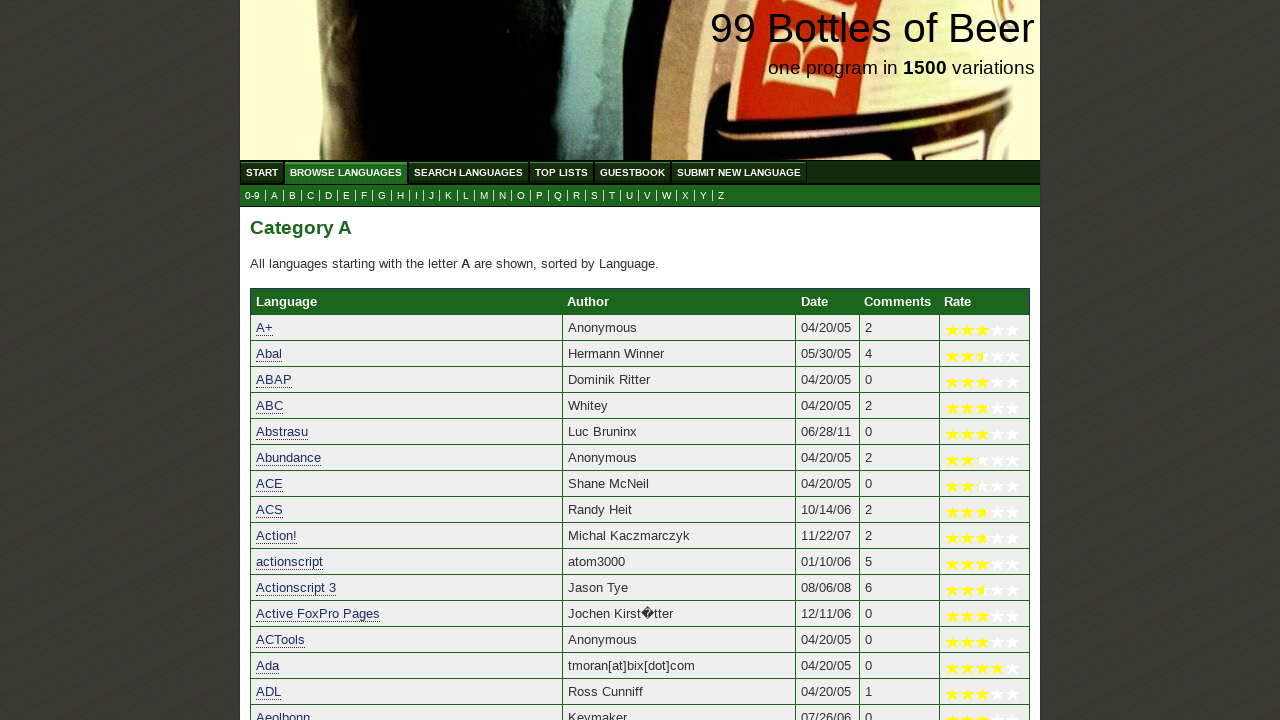